Tests a practice form on Rahul Shetty Academy by filling in name, email, password fields, checking a checkbox, and submitting the form. Then fills an additional text field and submits again.

Starting URL: https://rahulshettyacademy.com/angularpractice/

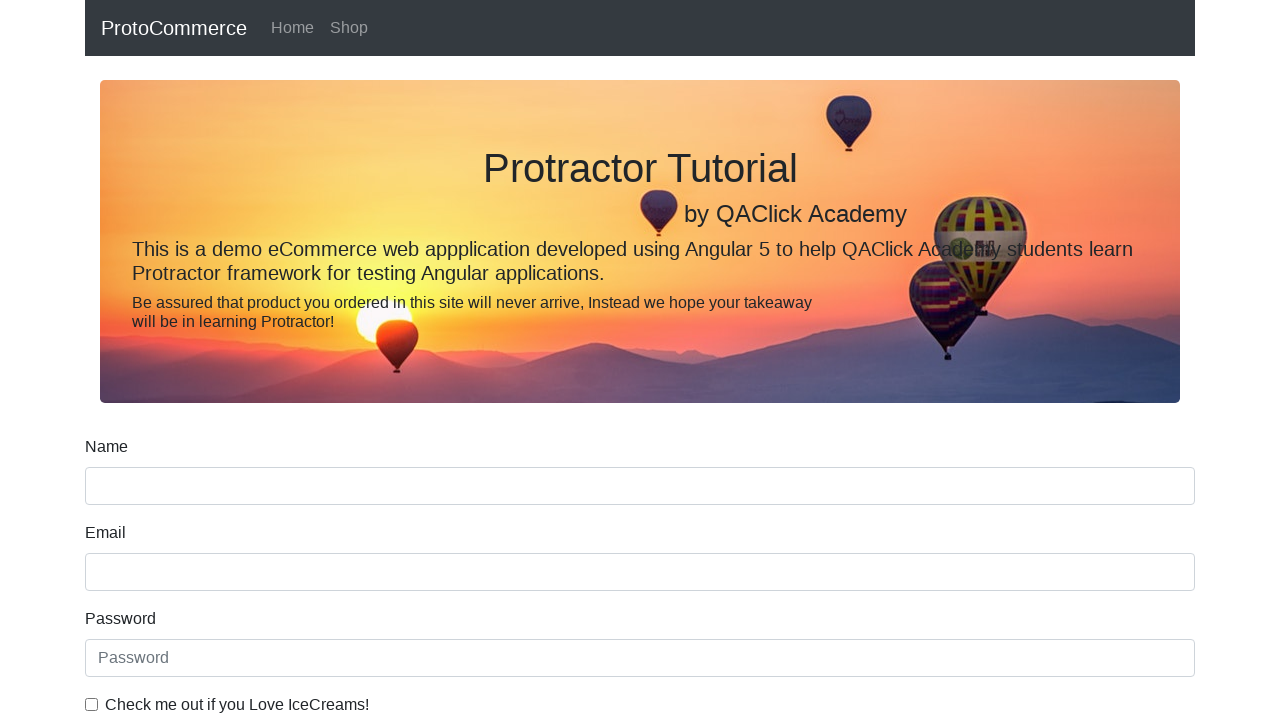

Filled name field with 'rahul' on input[name='name']
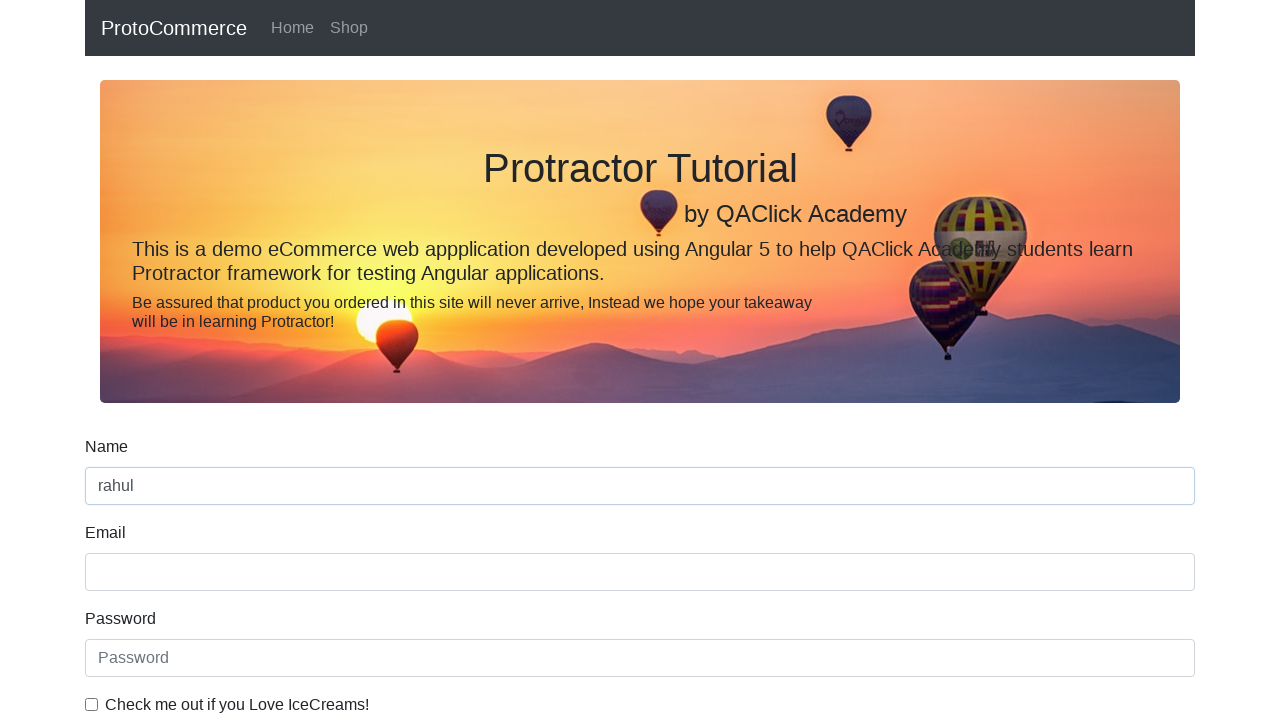

Filled email field with 'hello@gmail.com' on input[name='email']
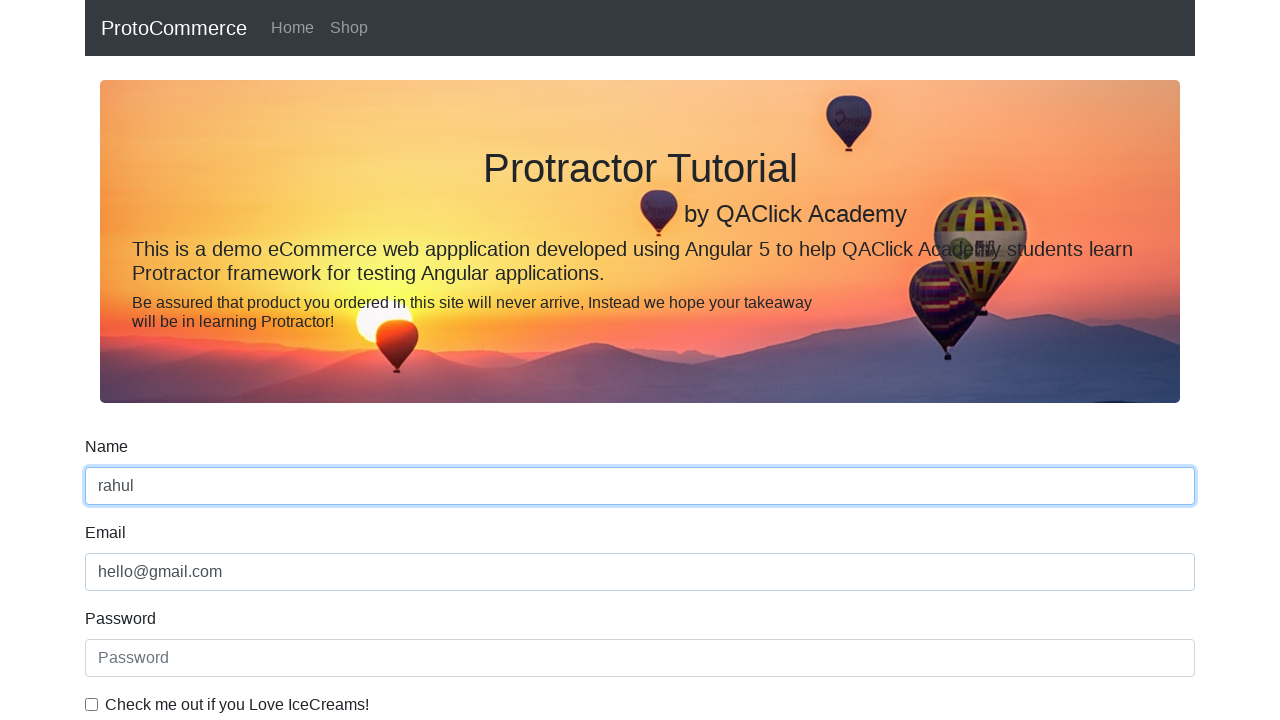

Filled password field with '123456' on #exampleInputPassword1
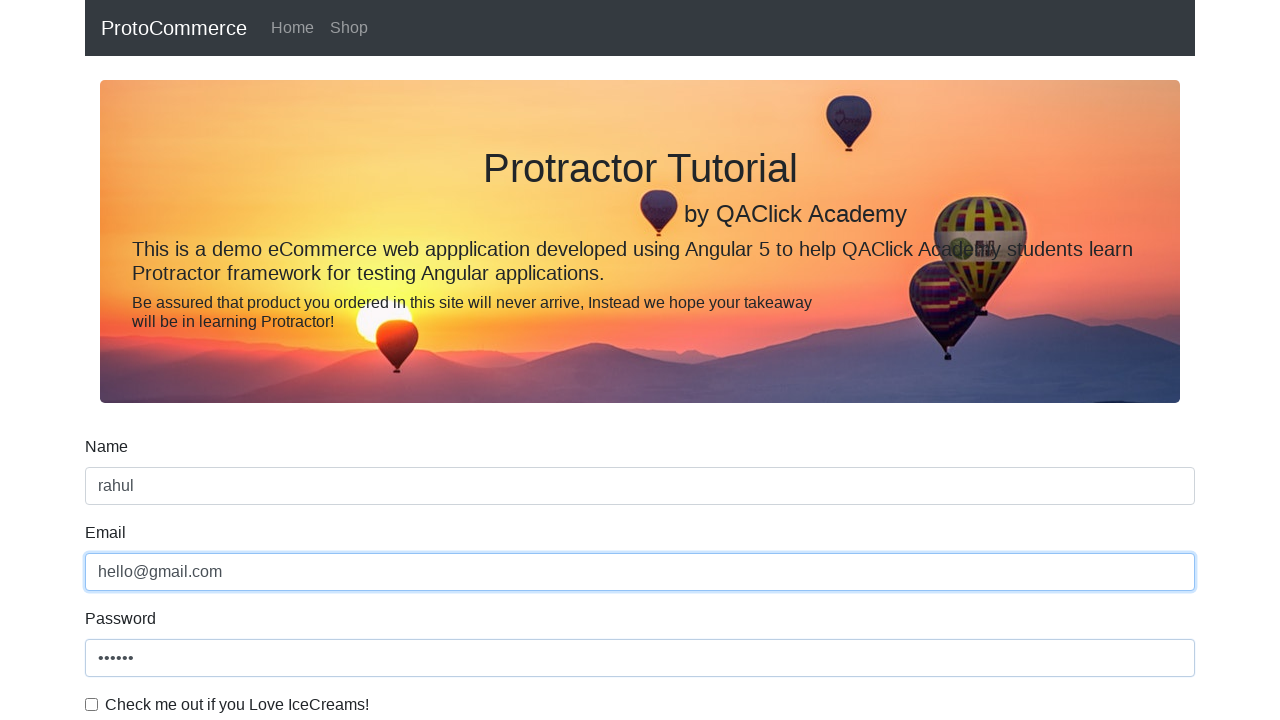

Checked the checkbox at (92, 704) on #exampleCheck1
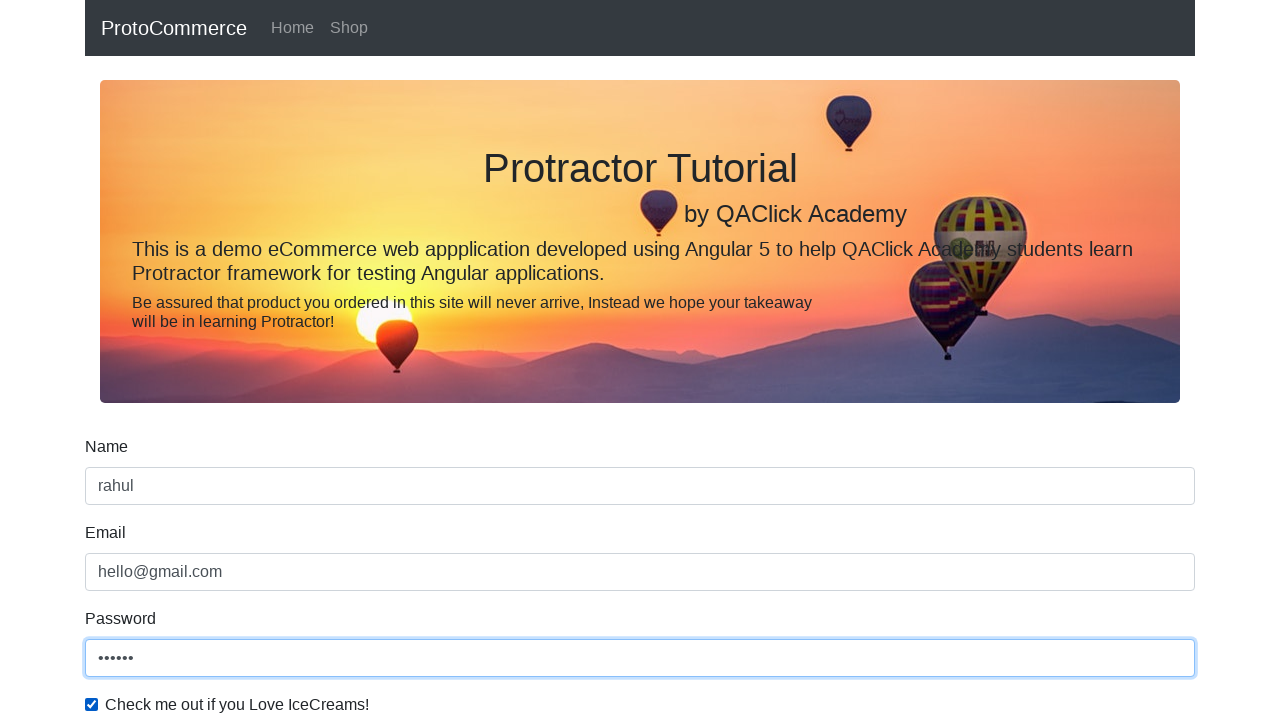

Clicked first submit button at (123, 491) on input[type='submit']
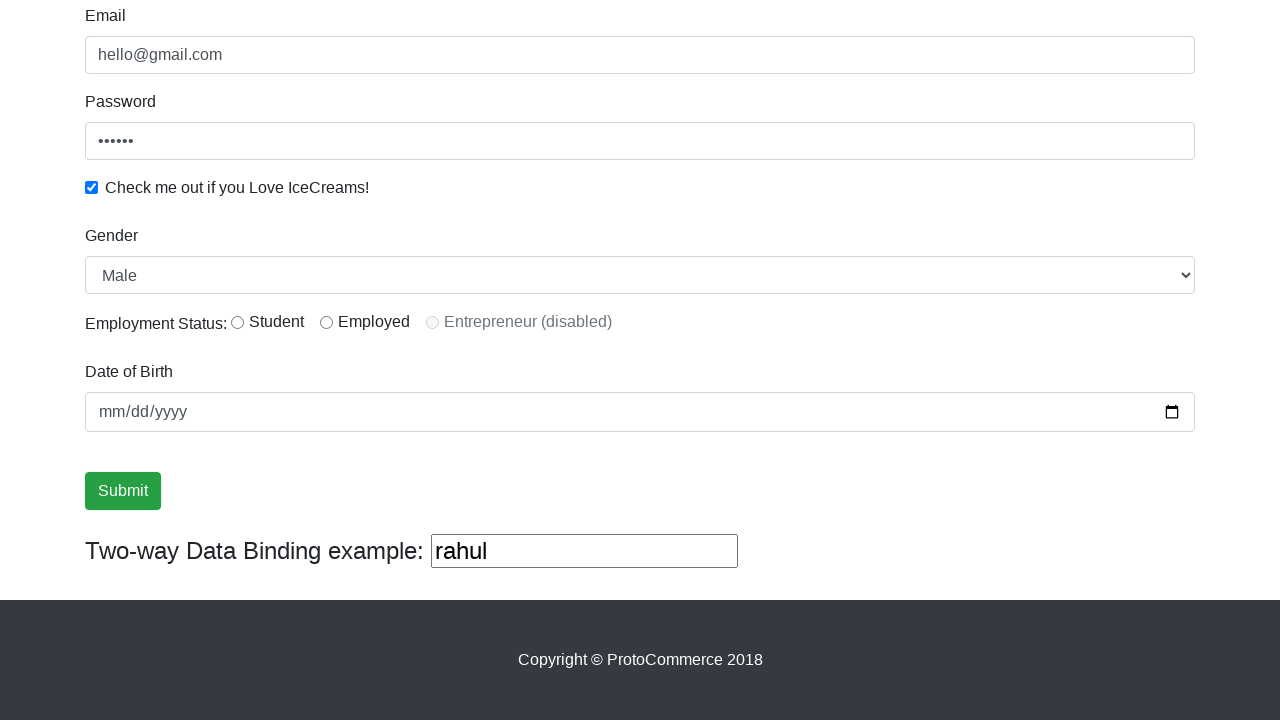

Filled third text input field with 'hello' on (//input[@type='text'])[3]
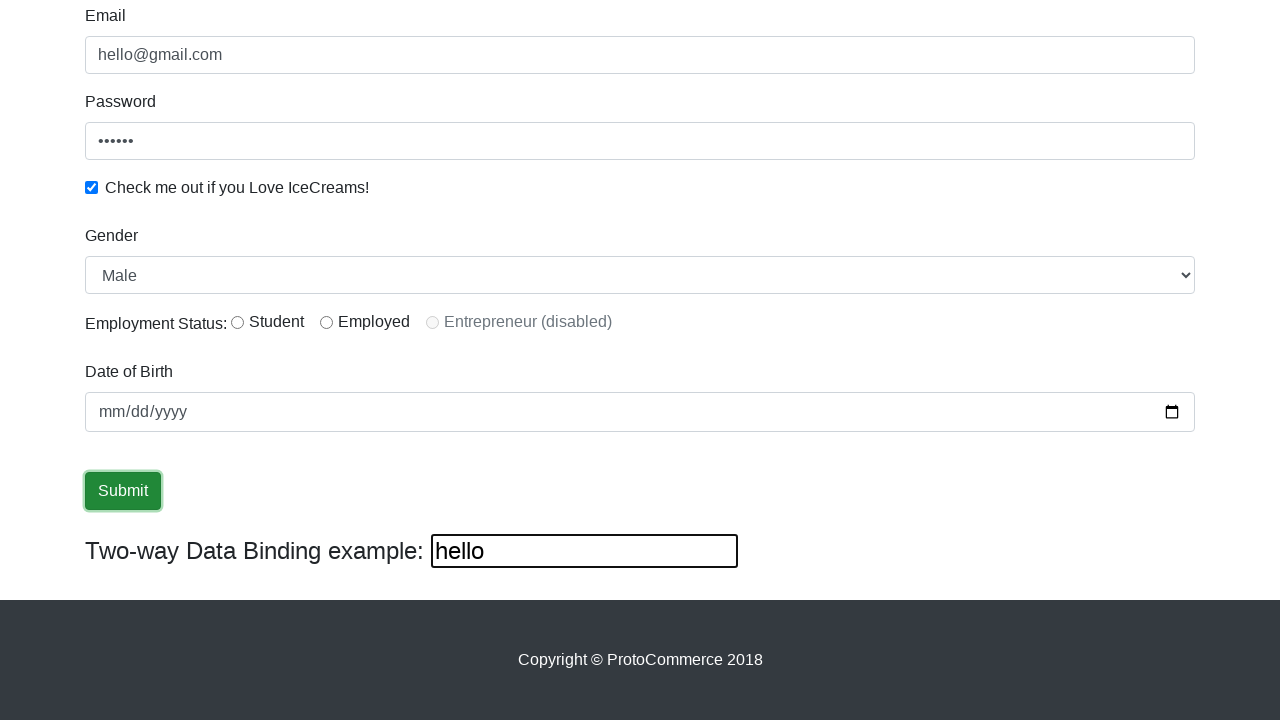

Waited 2 seconds for page to process
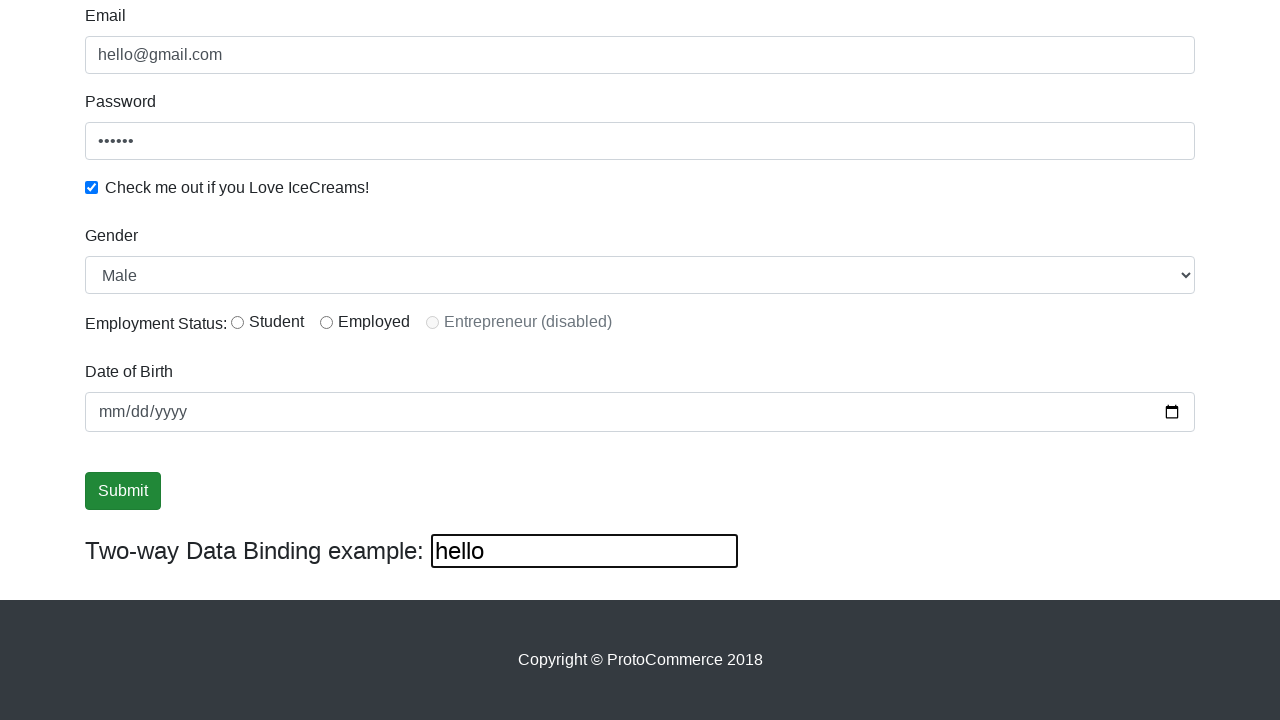

Clicked second submit button at (123, 491) on input[type='submit']
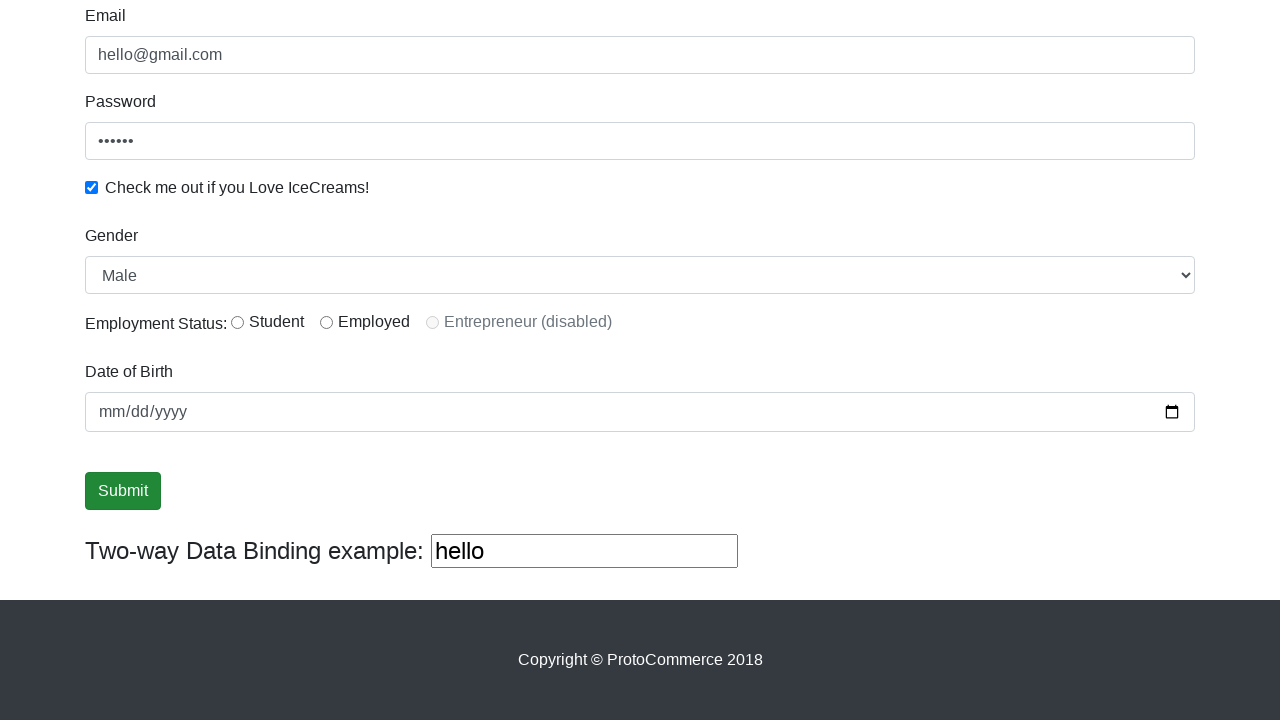

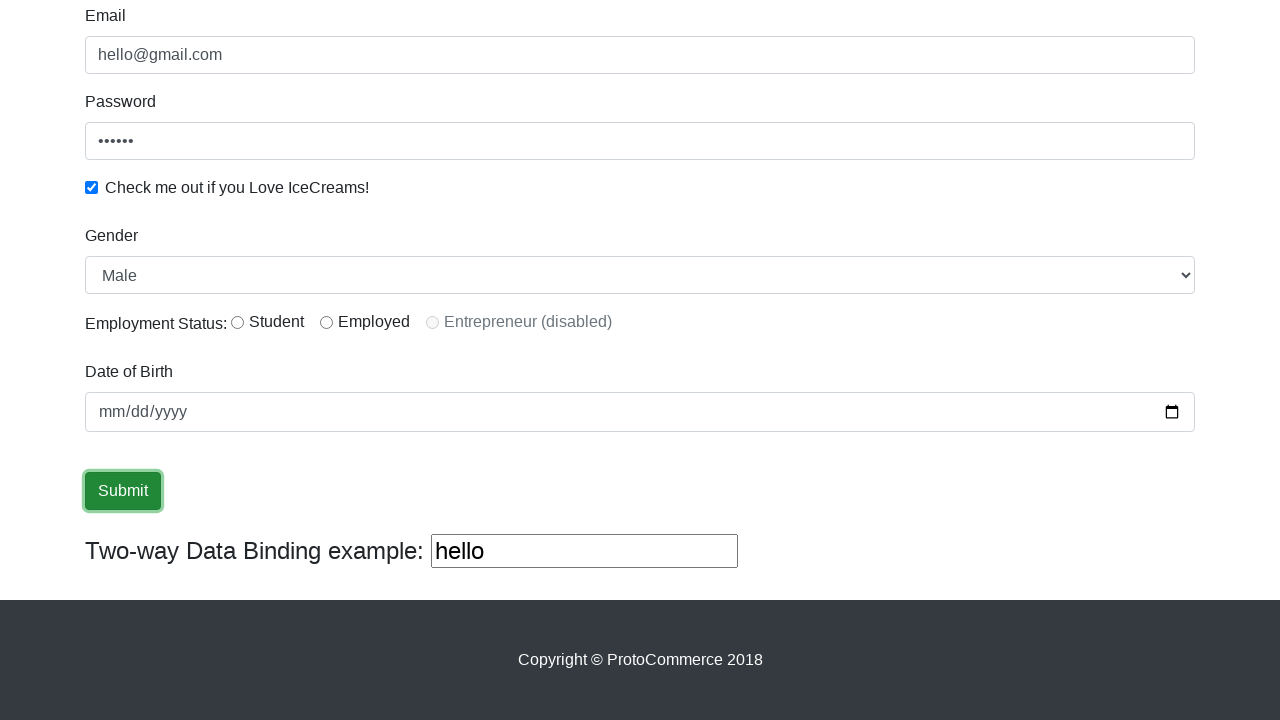